Verifies that all task IDs on the board are unique

Starting URL: https://jira.trungk18.com/project/board

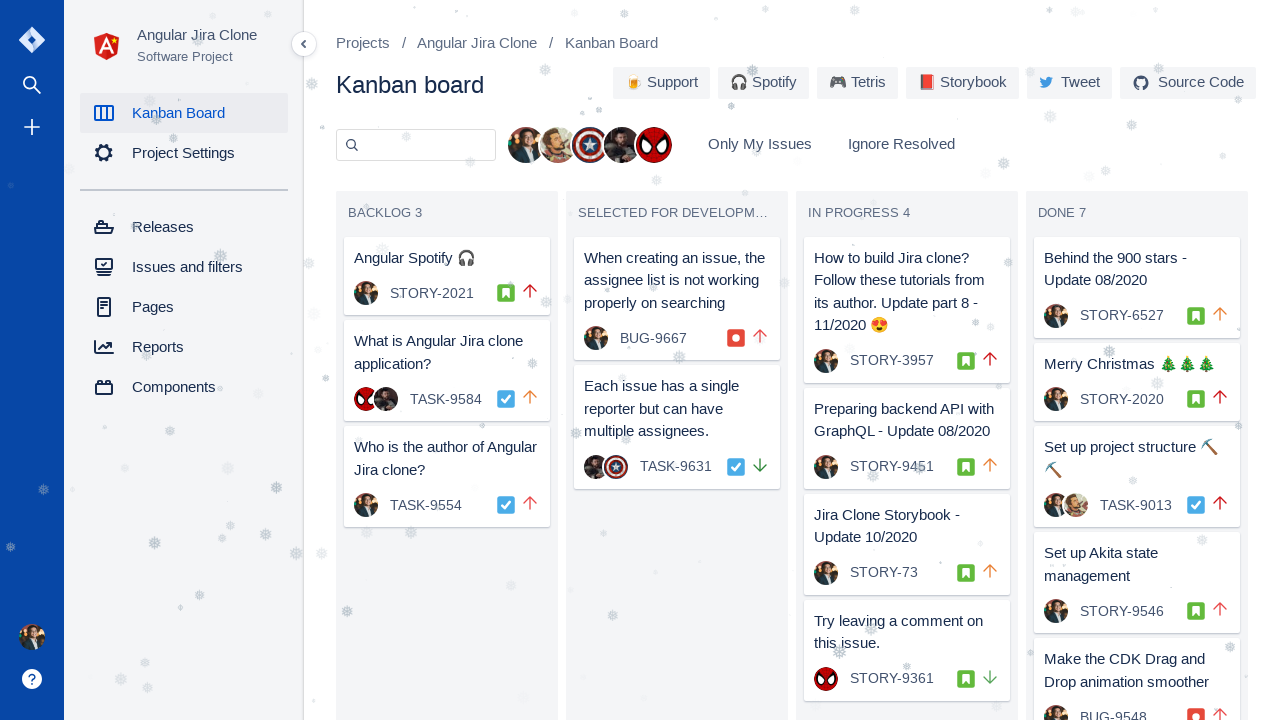

Board loaded - #Backlog selector found
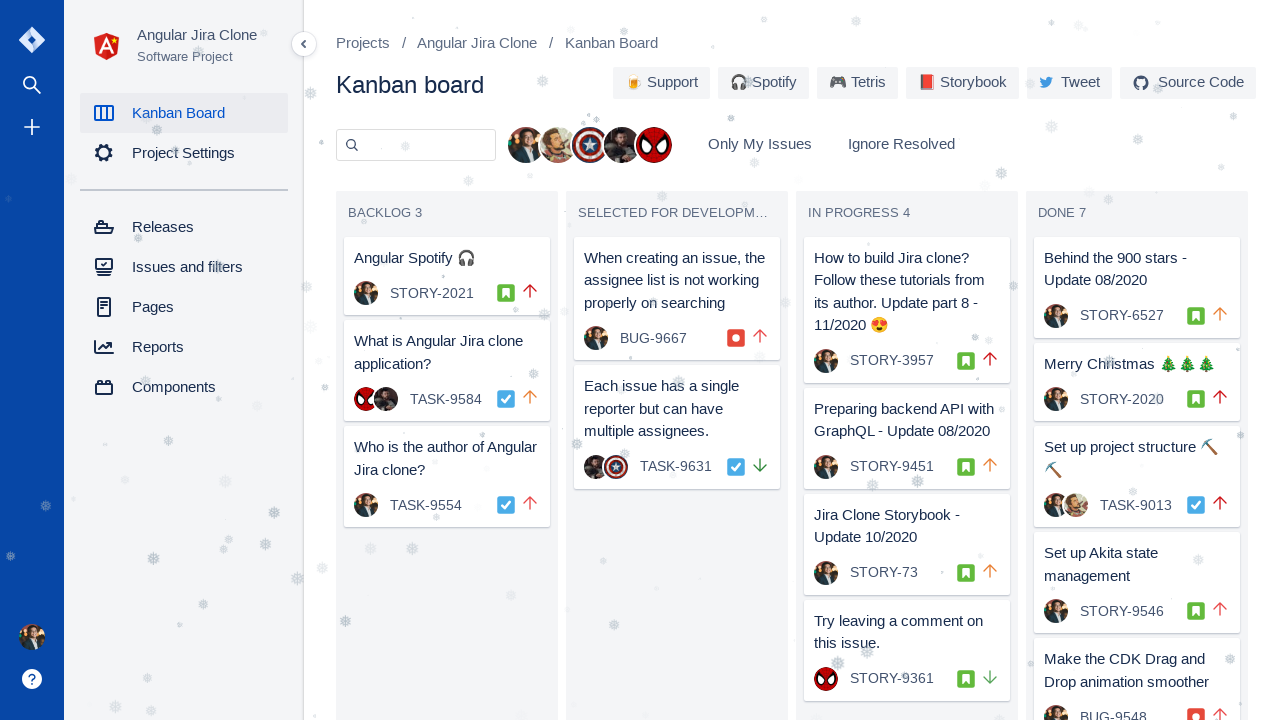

Located all issue card labels with task IDs
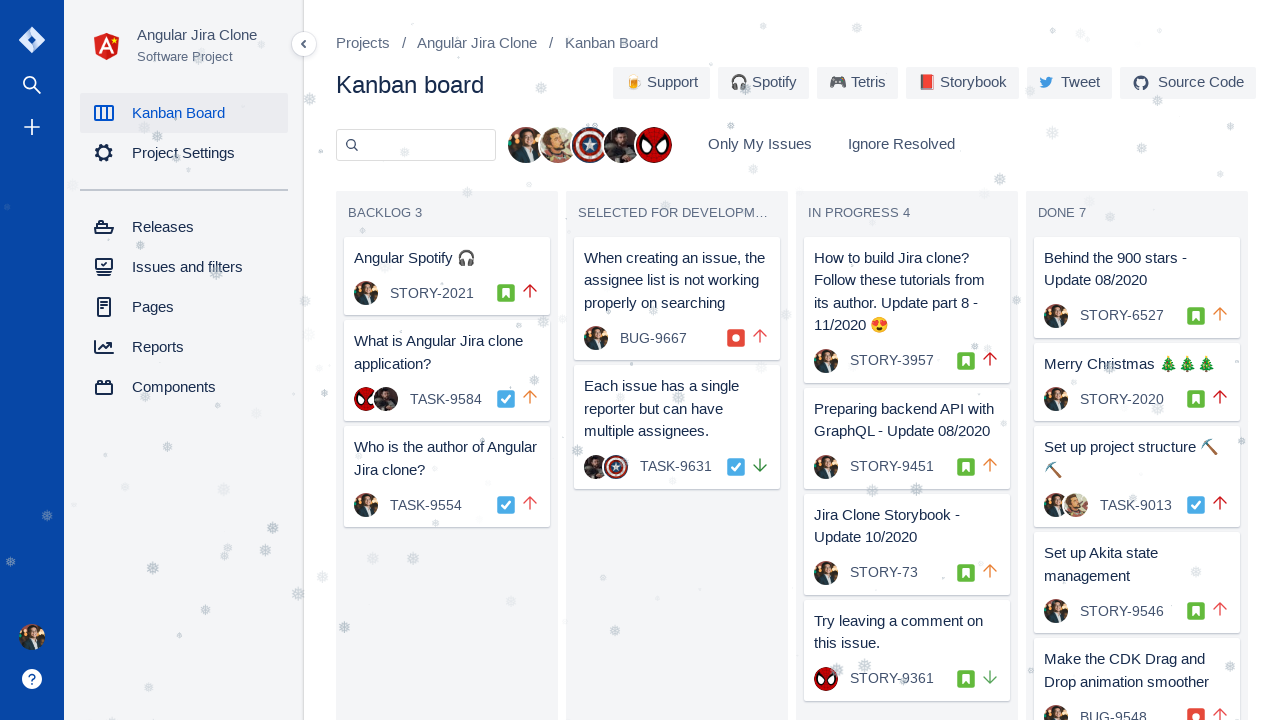

Retrieved task ID: STORY-2021
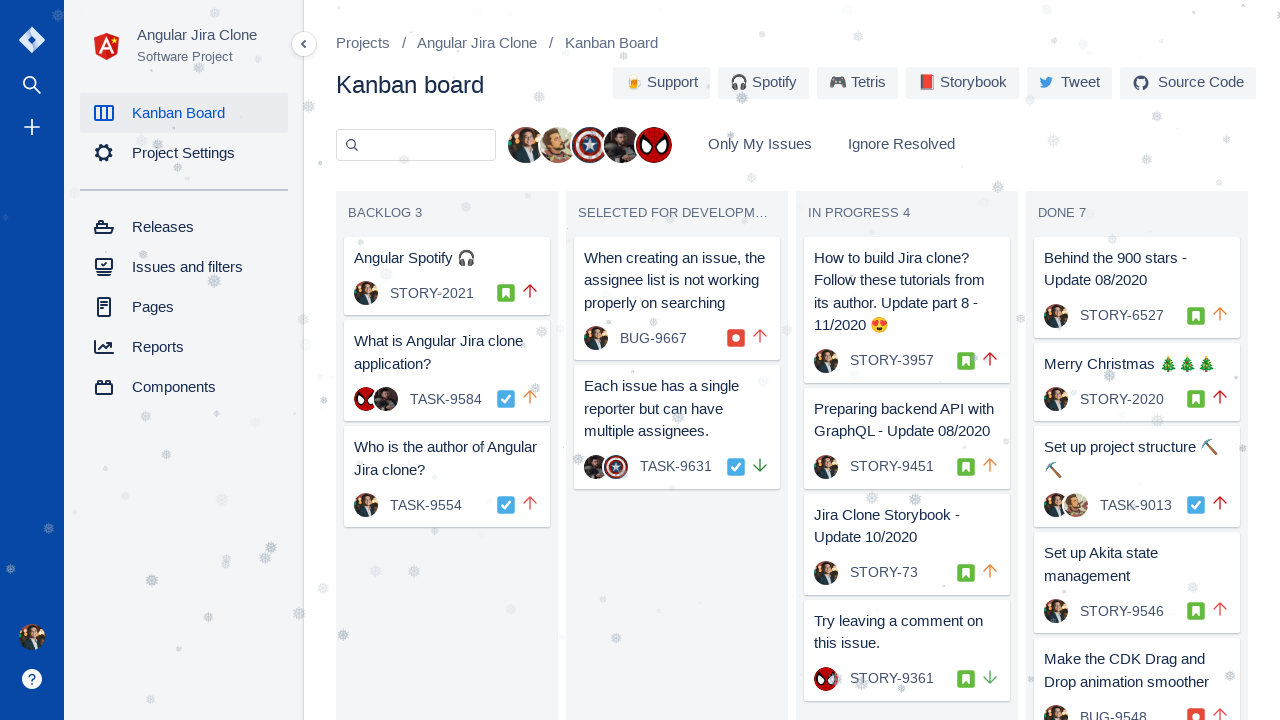

Verified task ID 'STORY-2021' is unique
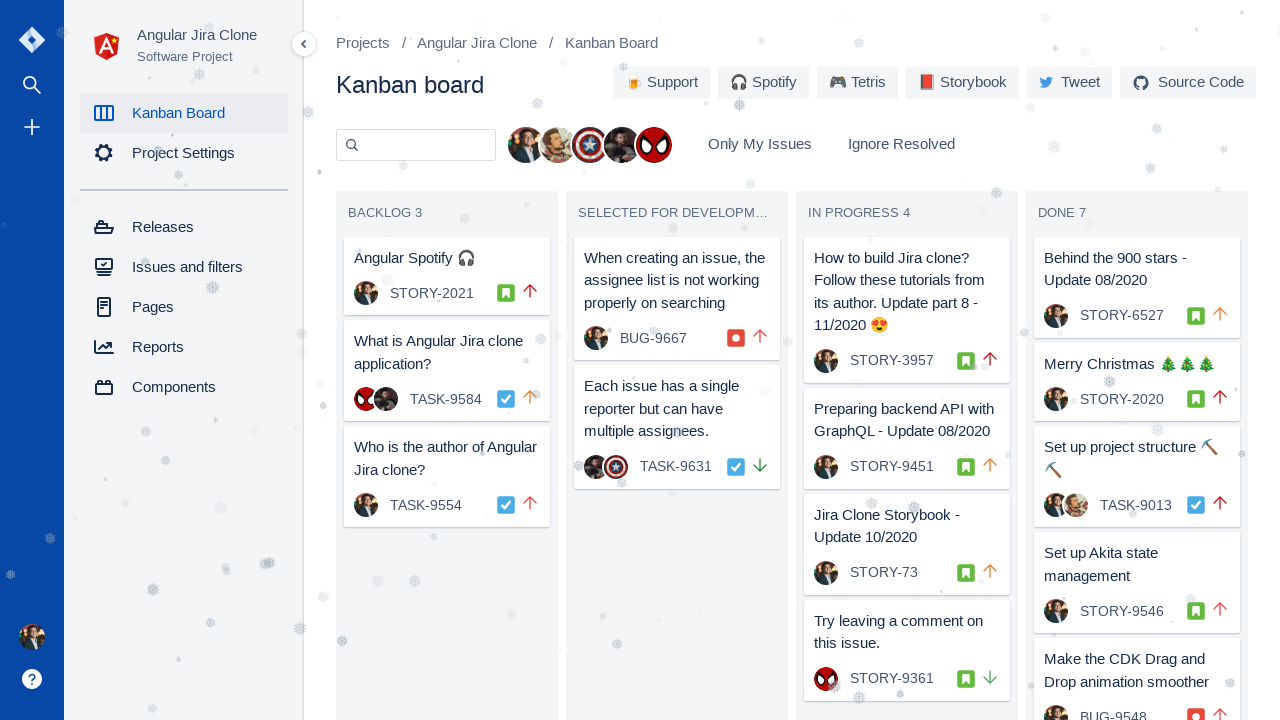

Retrieved task ID: TASK-9584
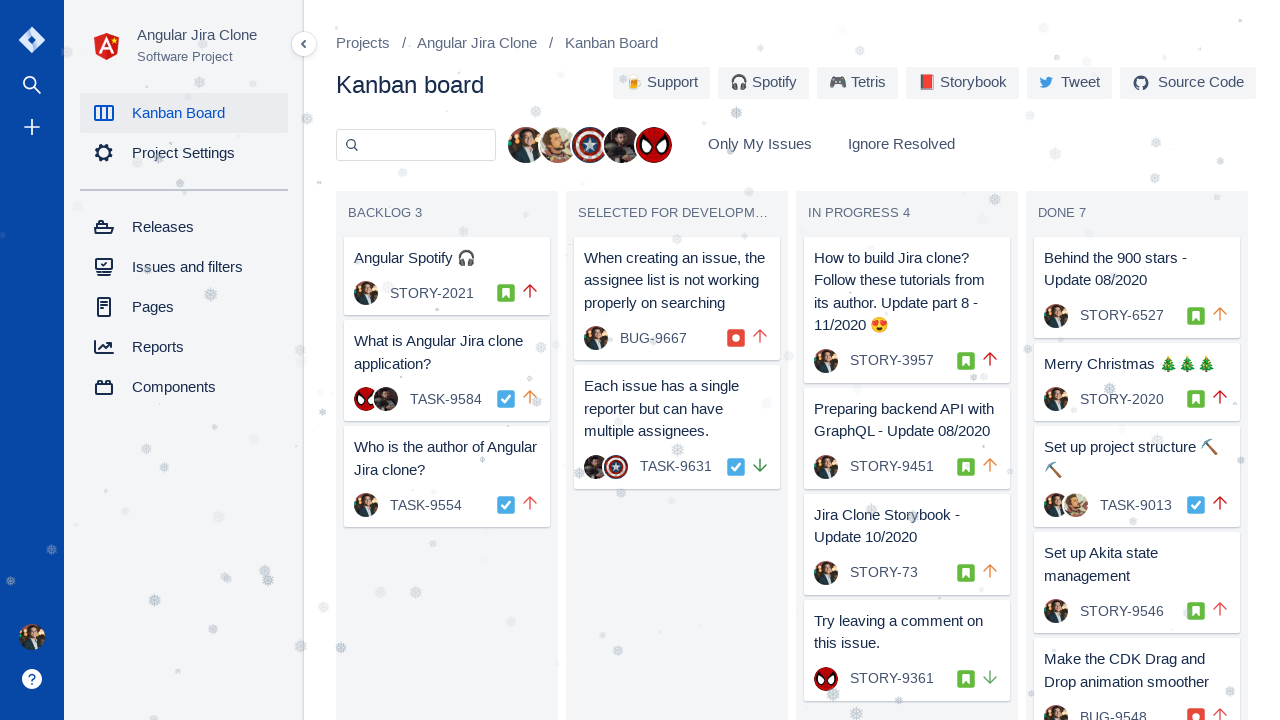

Verified task ID 'TASK-9584' is unique
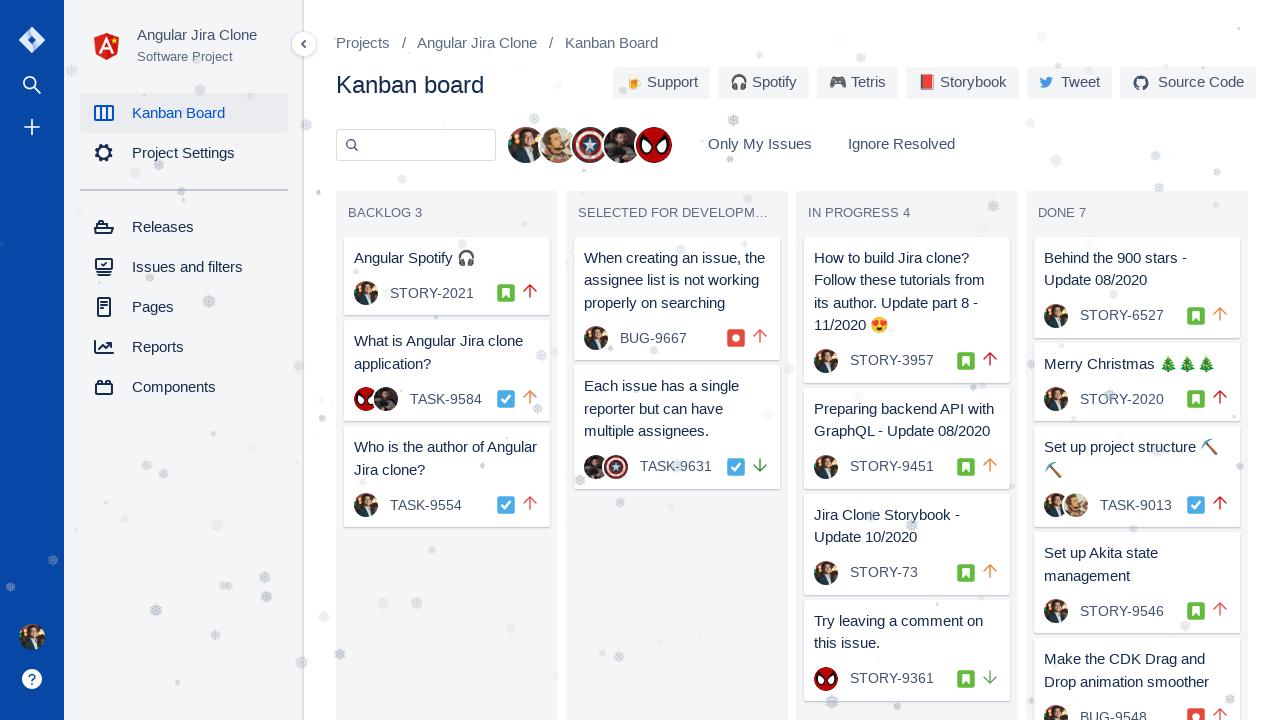

Retrieved task ID: TASK-9554
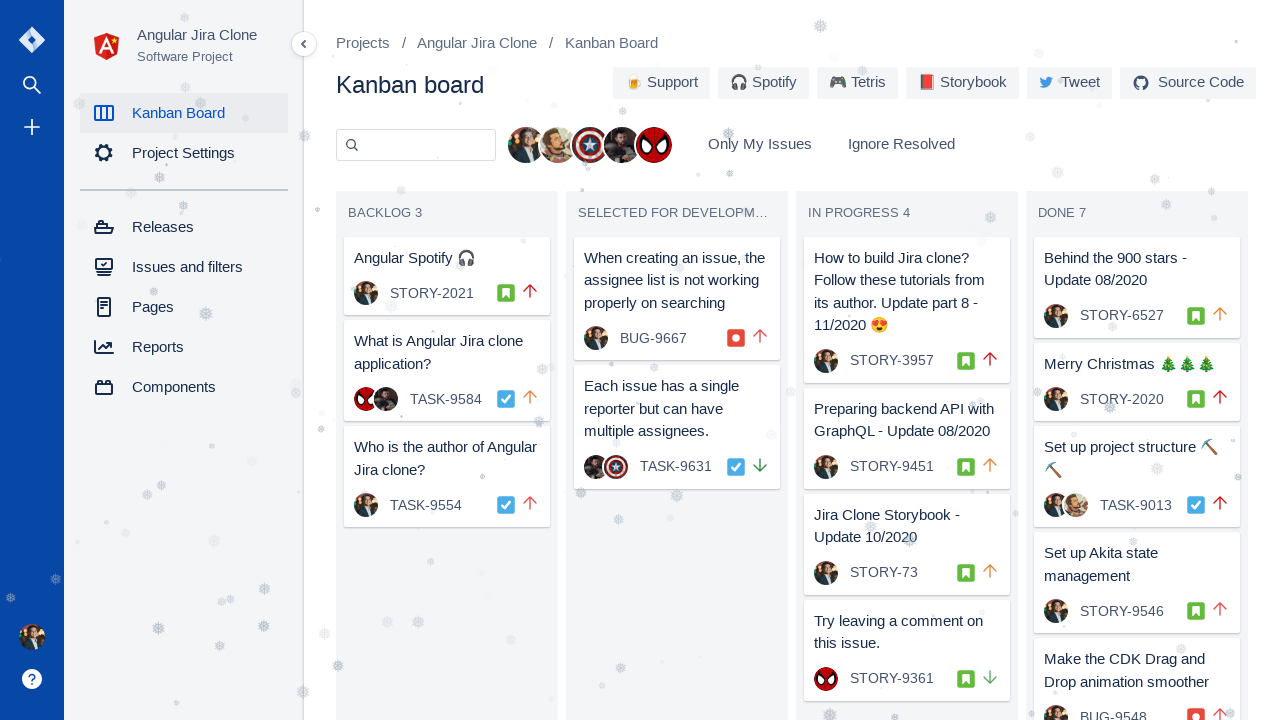

Verified task ID 'TASK-9554' is unique
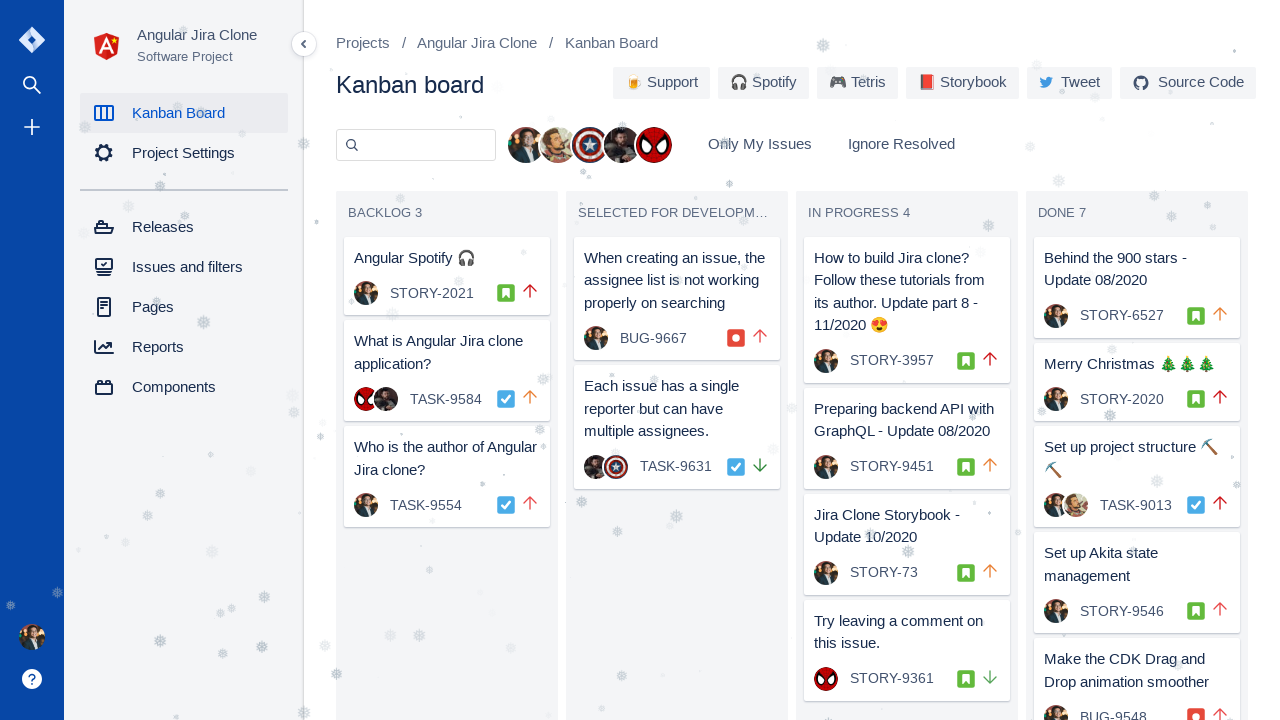

Retrieved task ID: BUG-9667
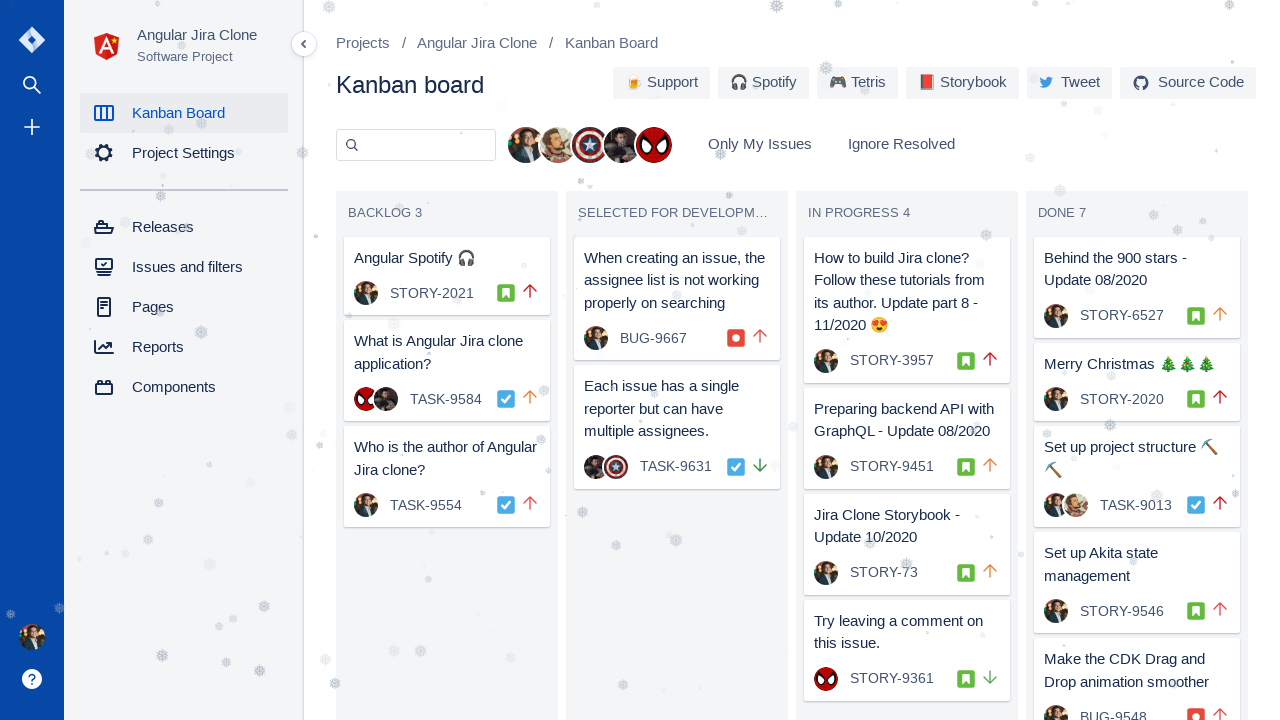

Verified task ID 'BUG-9667' is unique
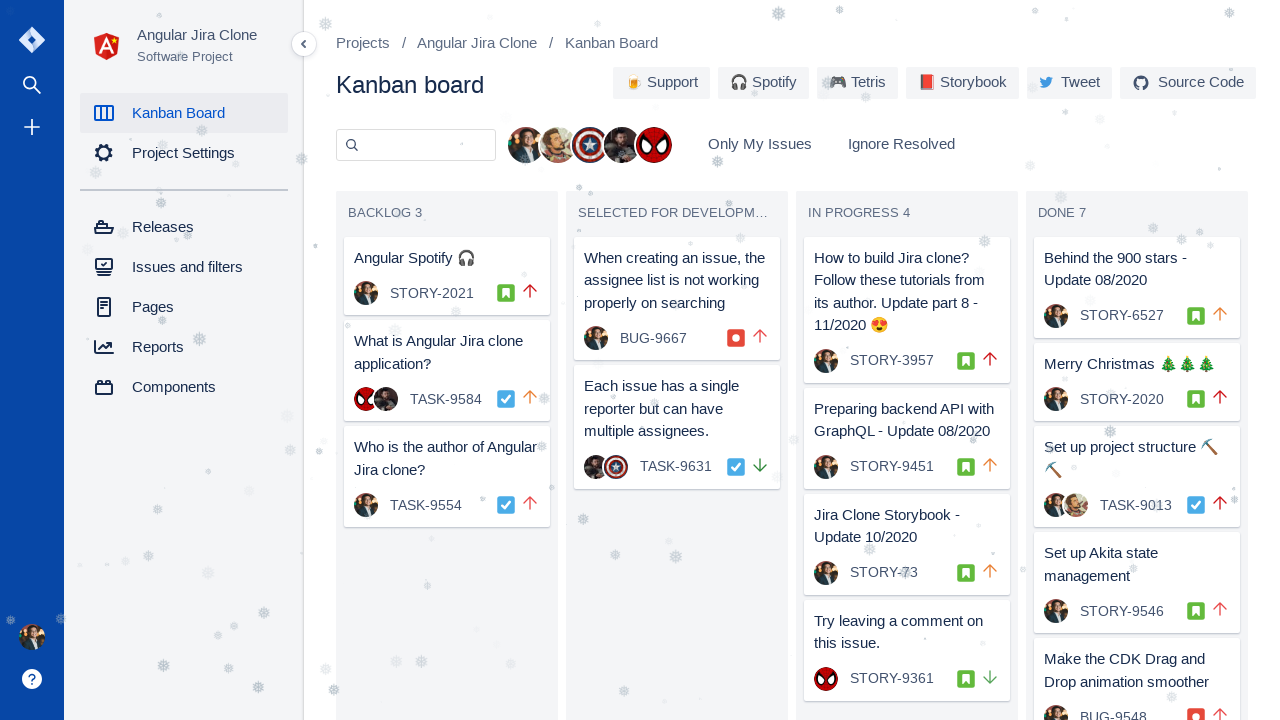

Retrieved task ID: TASK-9631
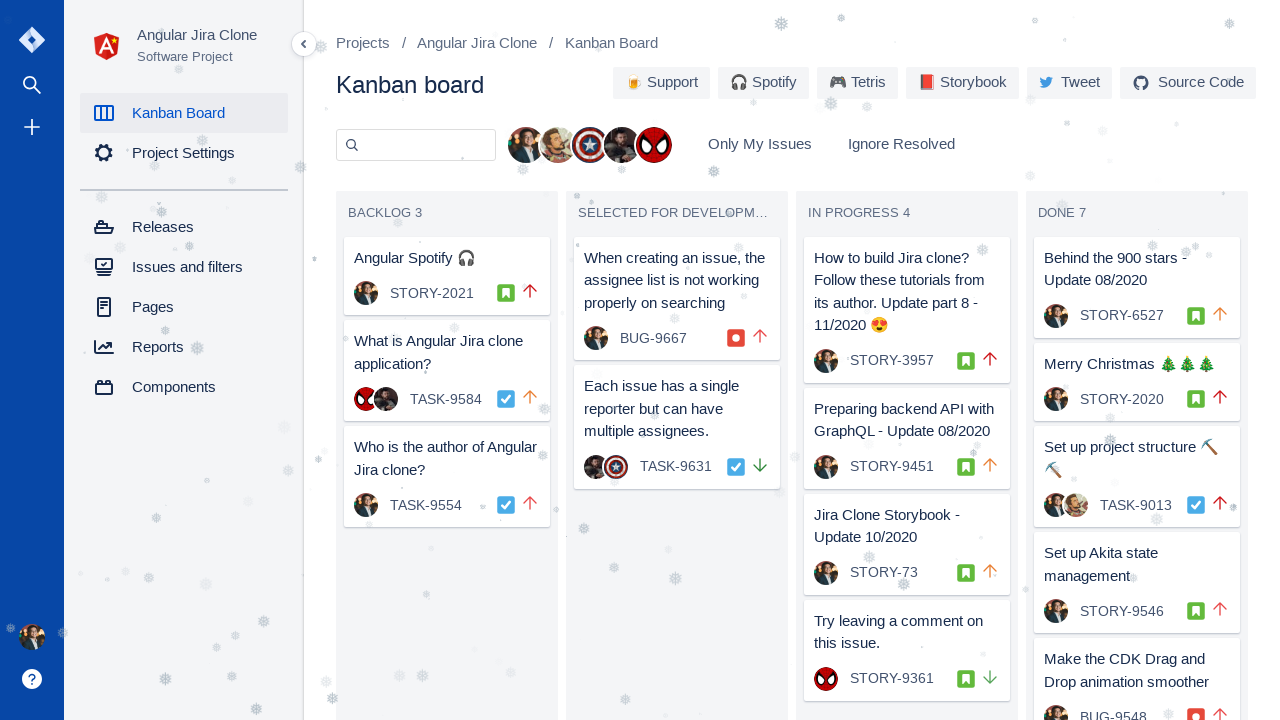

Verified task ID 'TASK-9631' is unique
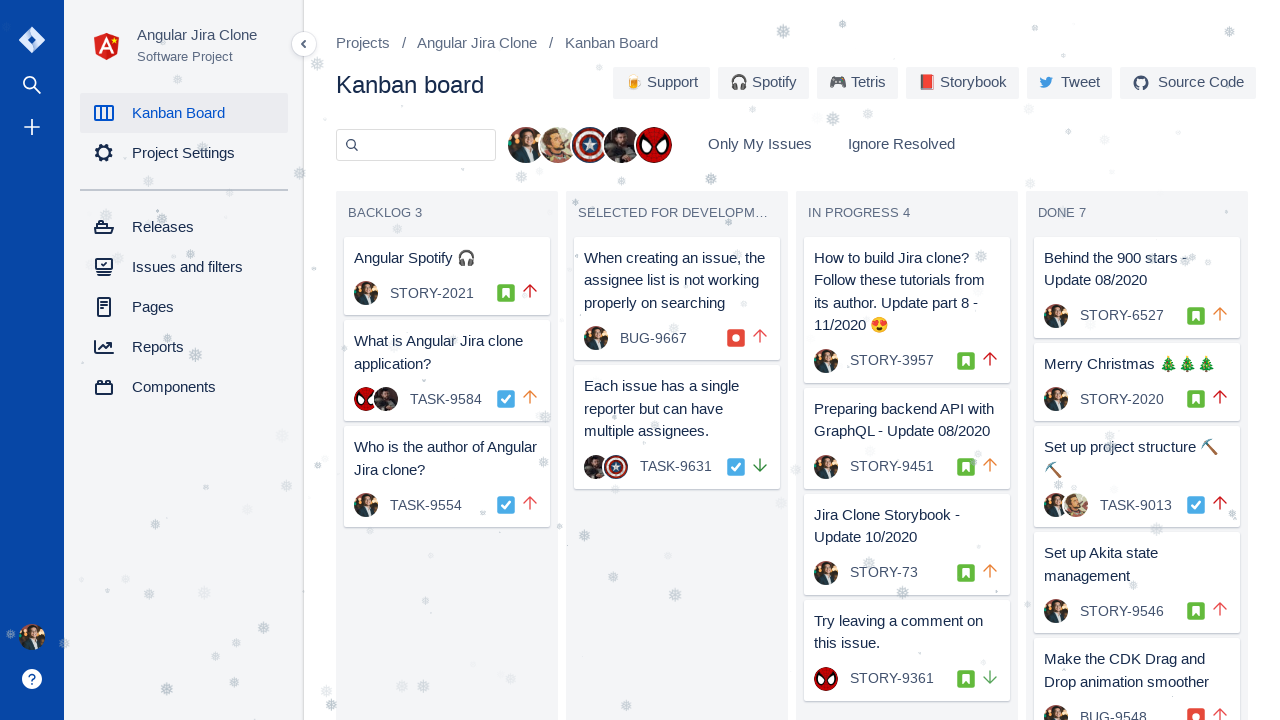

Retrieved task ID: STORY-3957
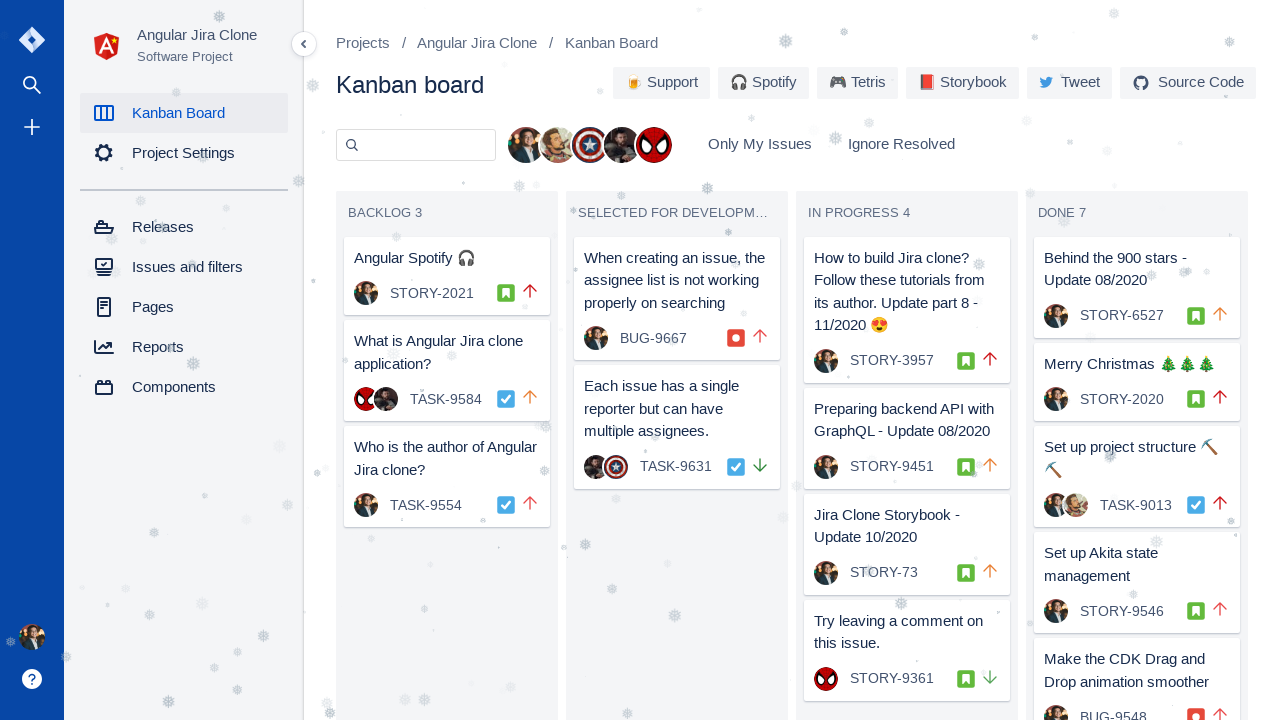

Verified task ID 'STORY-3957' is unique
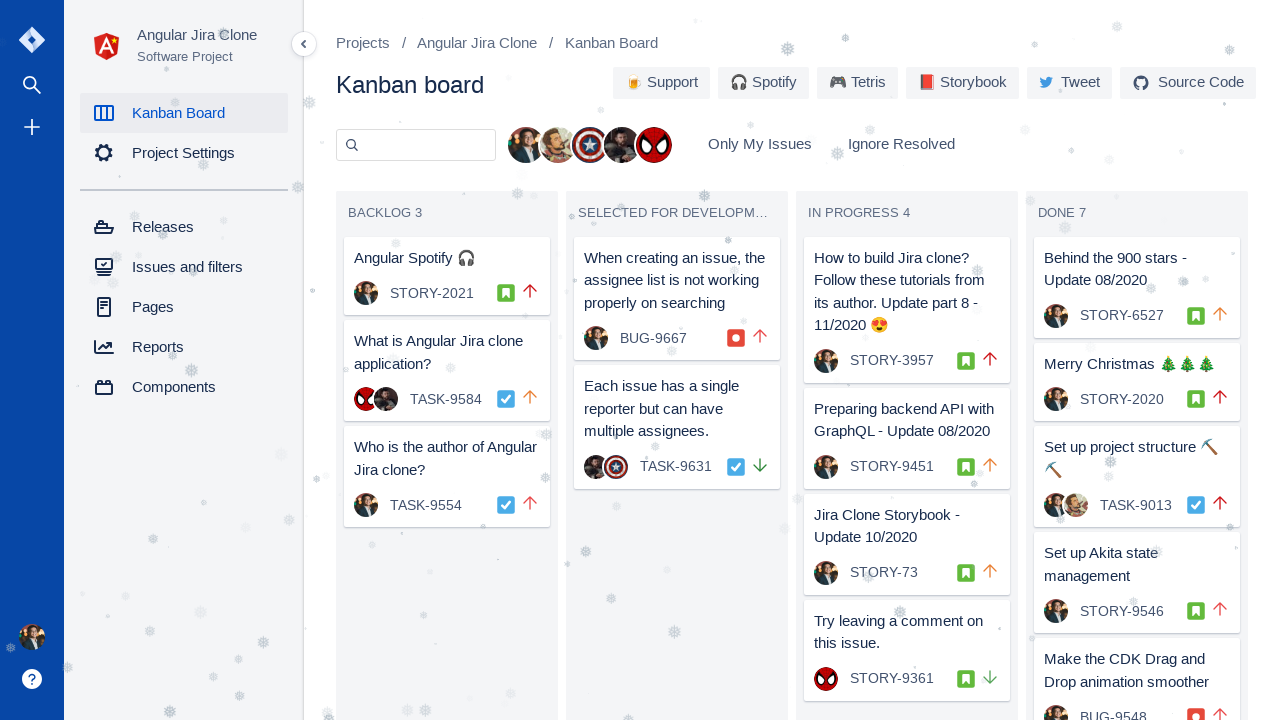

Retrieved task ID: STORY-9451
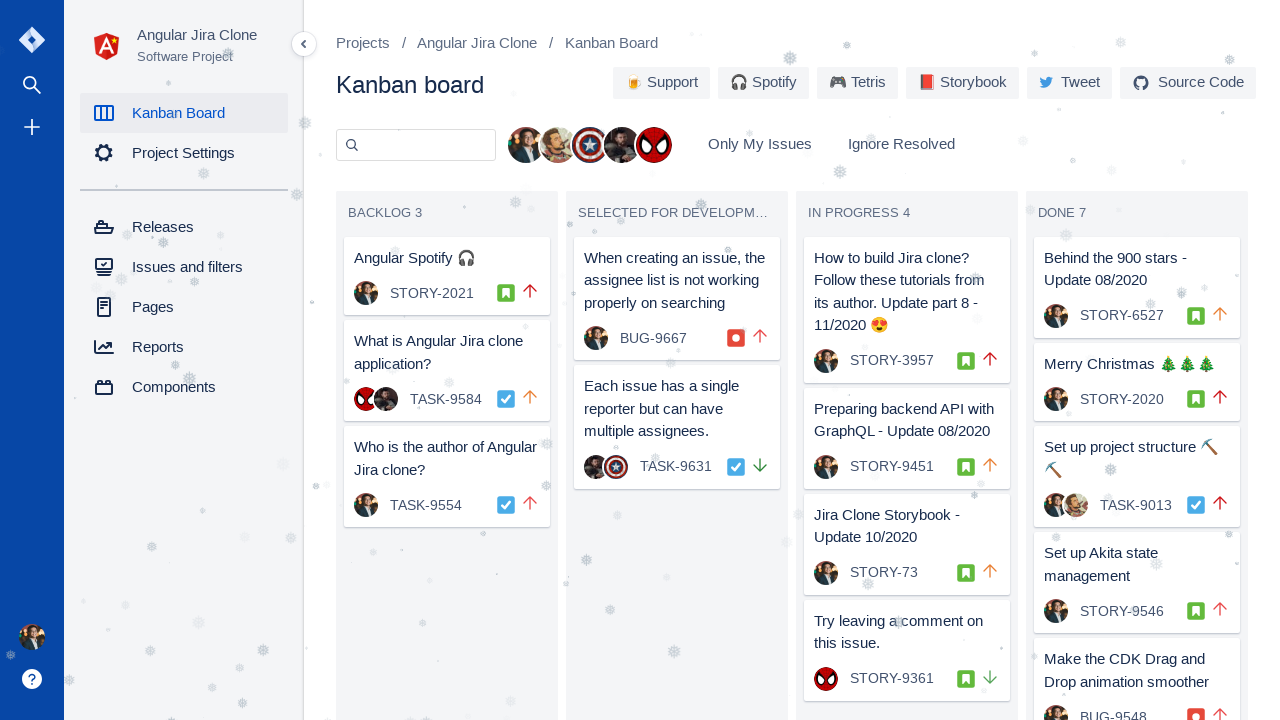

Verified task ID 'STORY-9451' is unique
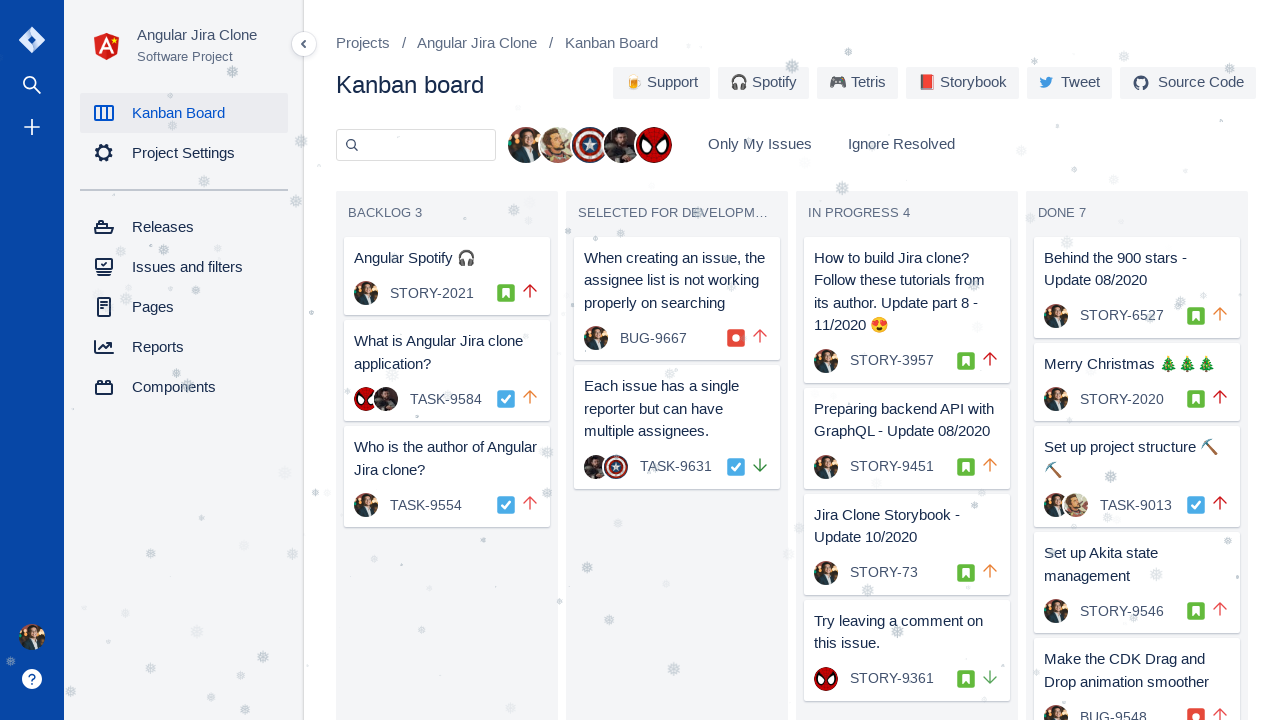

Retrieved task ID: STORY-73
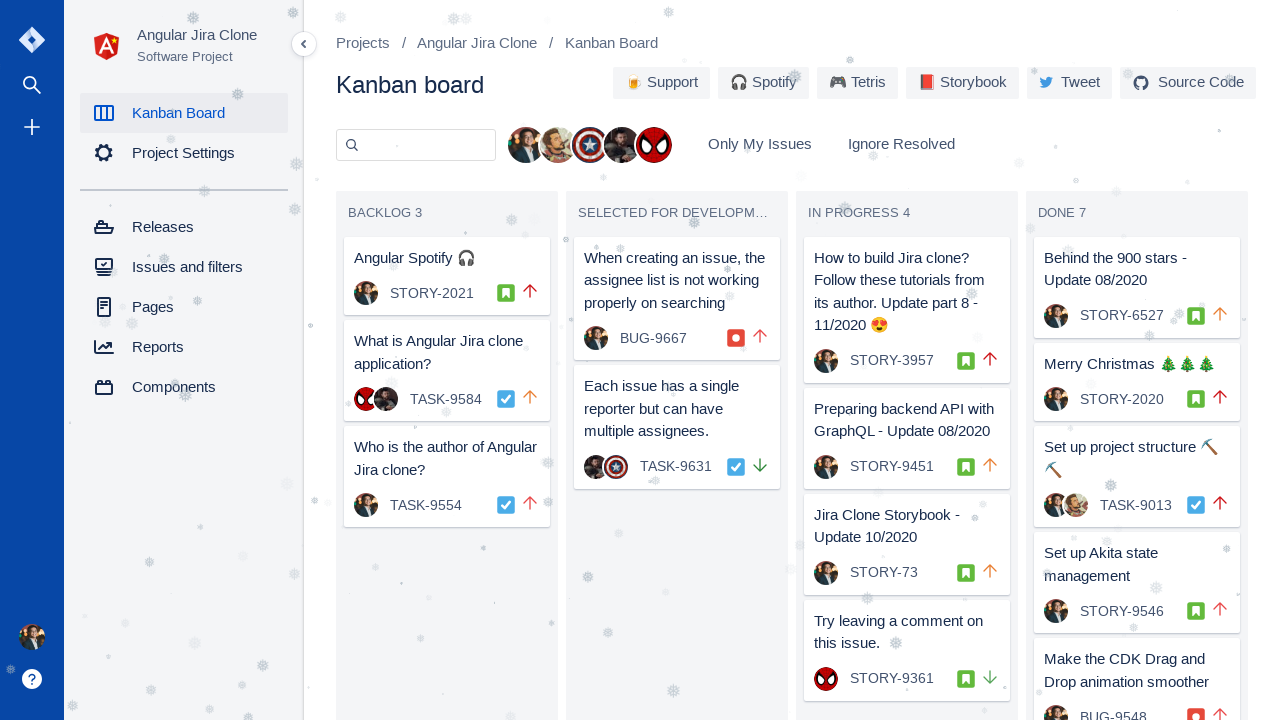

Verified task ID 'STORY-73' is unique
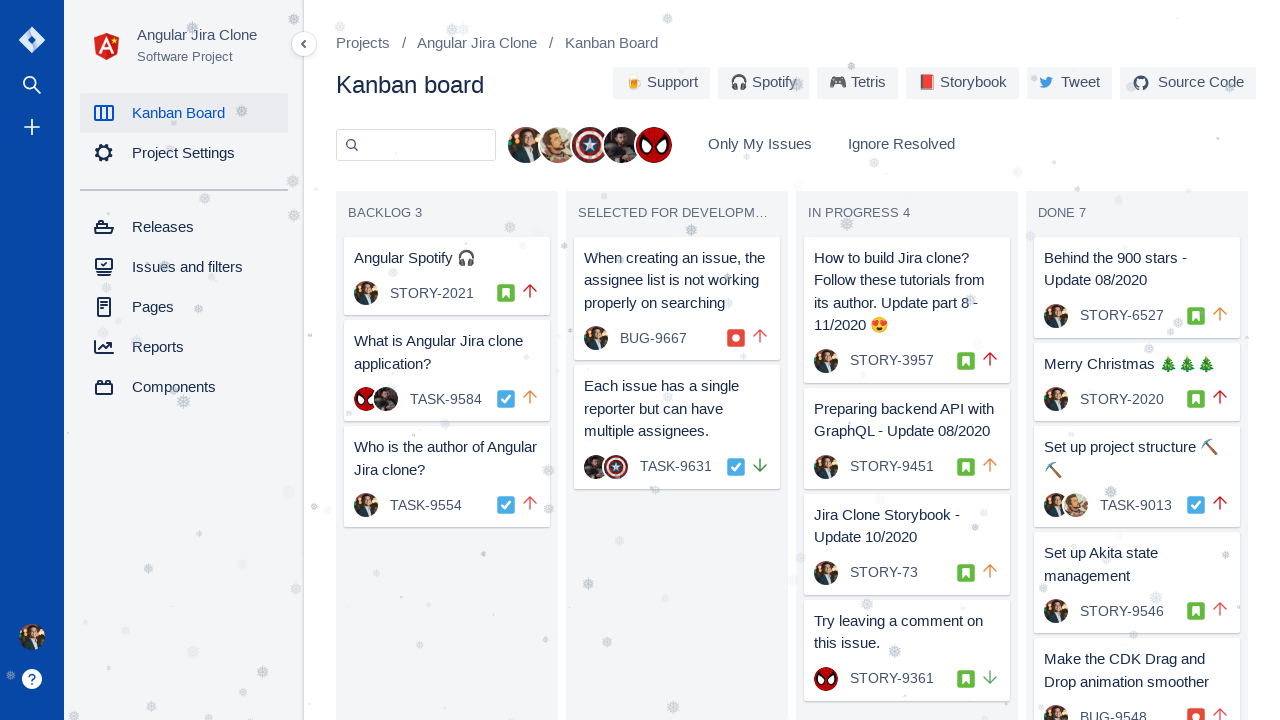

Retrieved task ID: STORY-9361
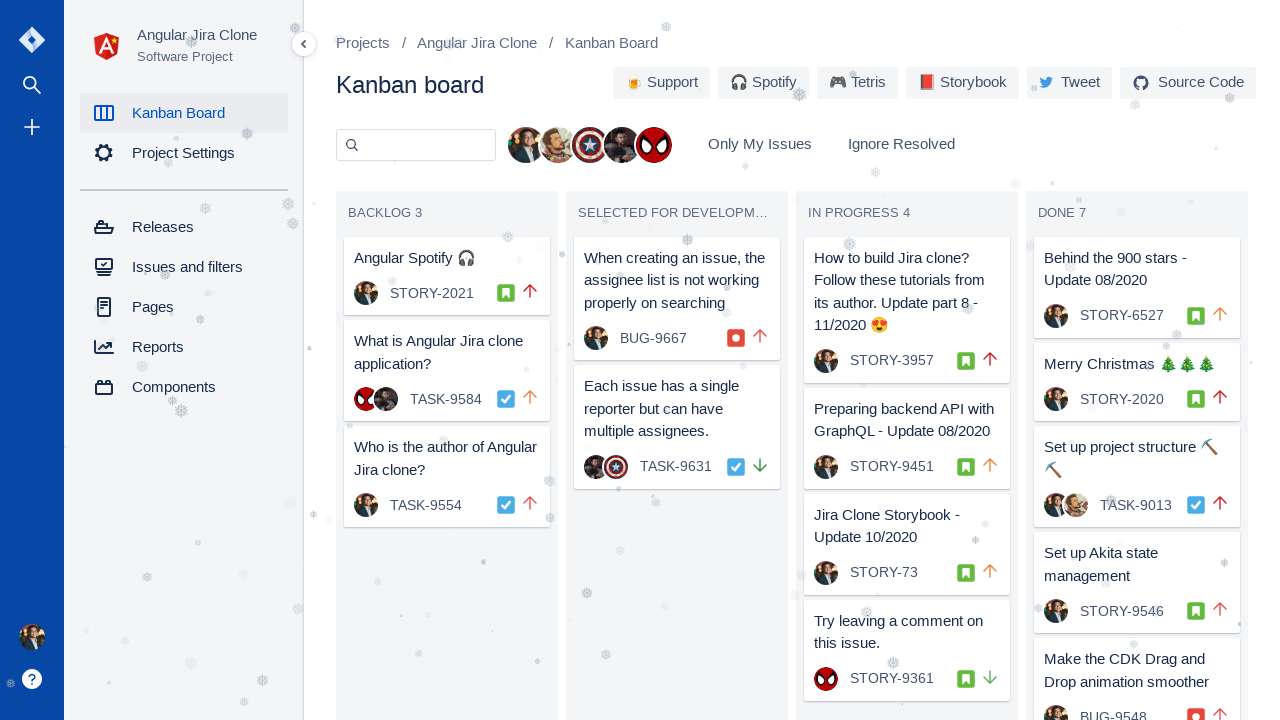

Verified task ID 'STORY-9361' is unique
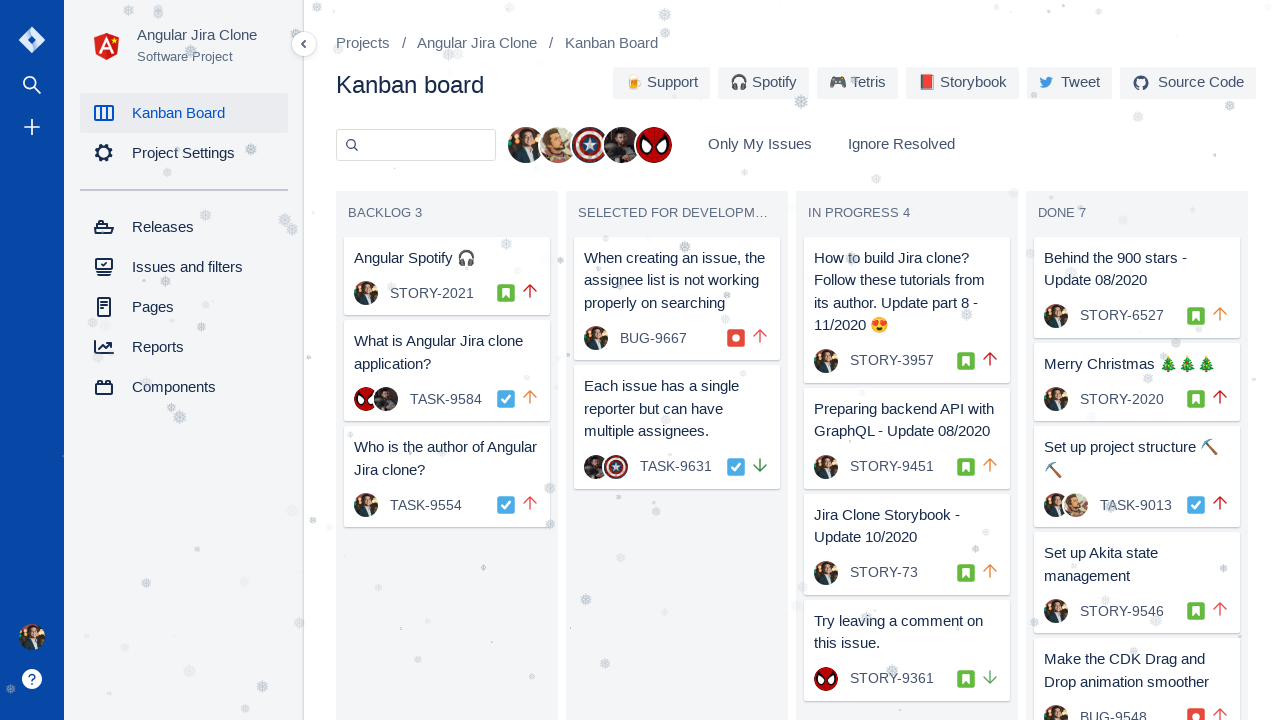

Retrieved task ID: STORY-6527
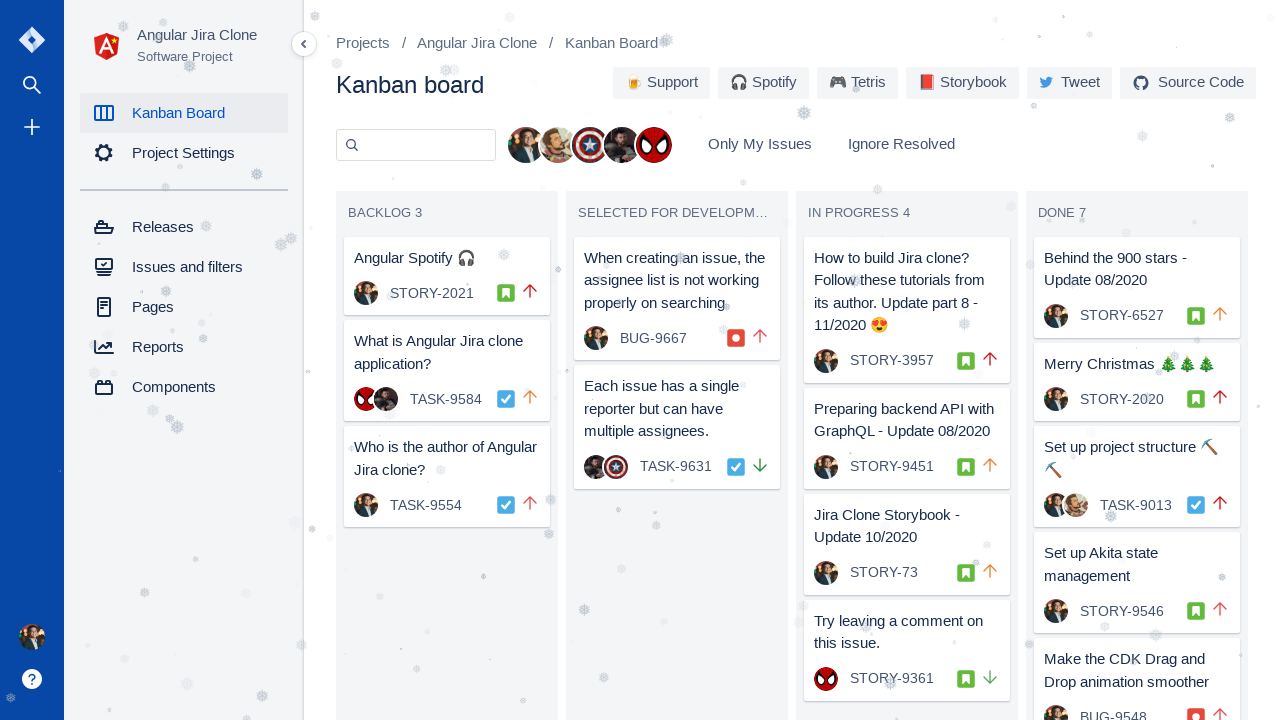

Verified task ID 'STORY-6527' is unique
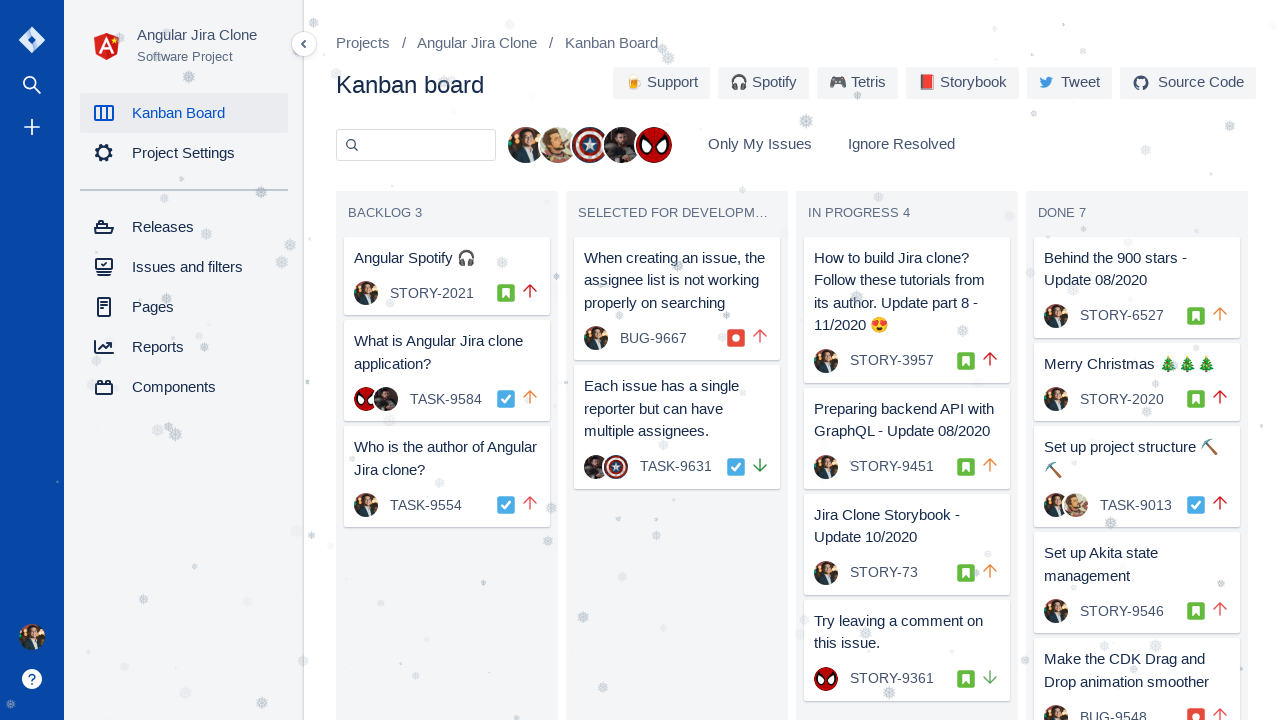

Retrieved task ID: STORY-2020
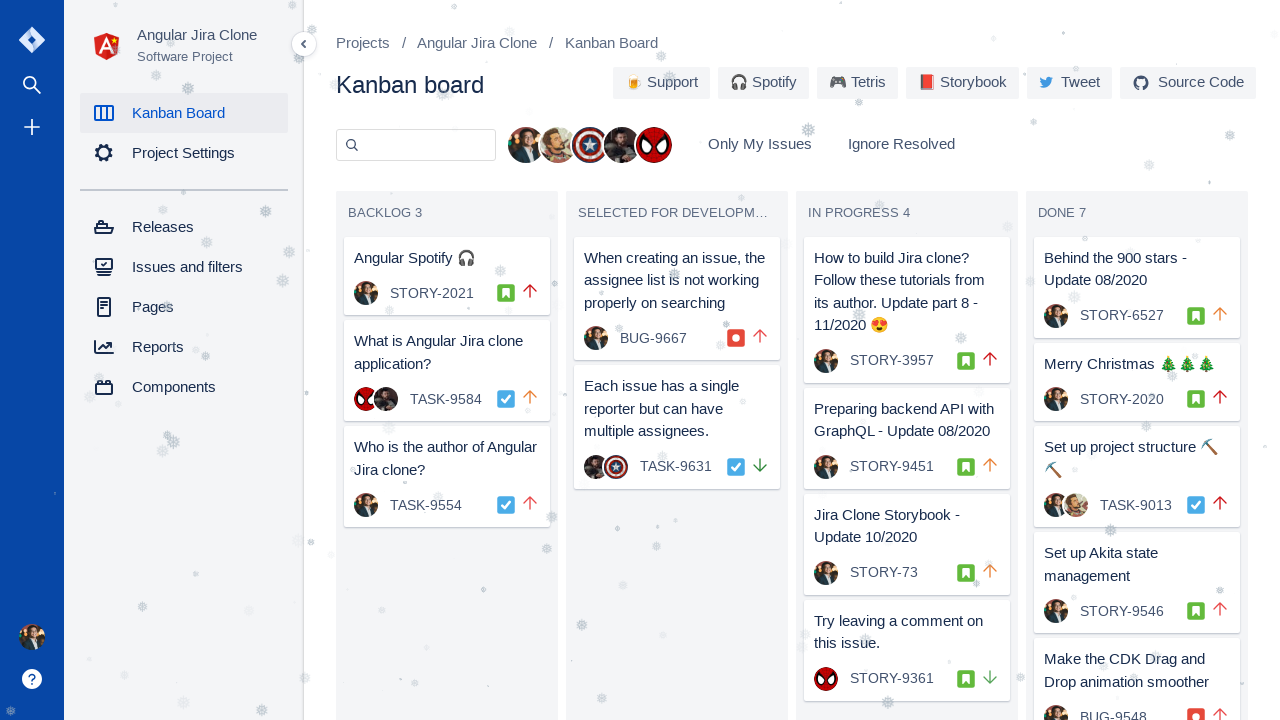

Verified task ID 'STORY-2020' is unique
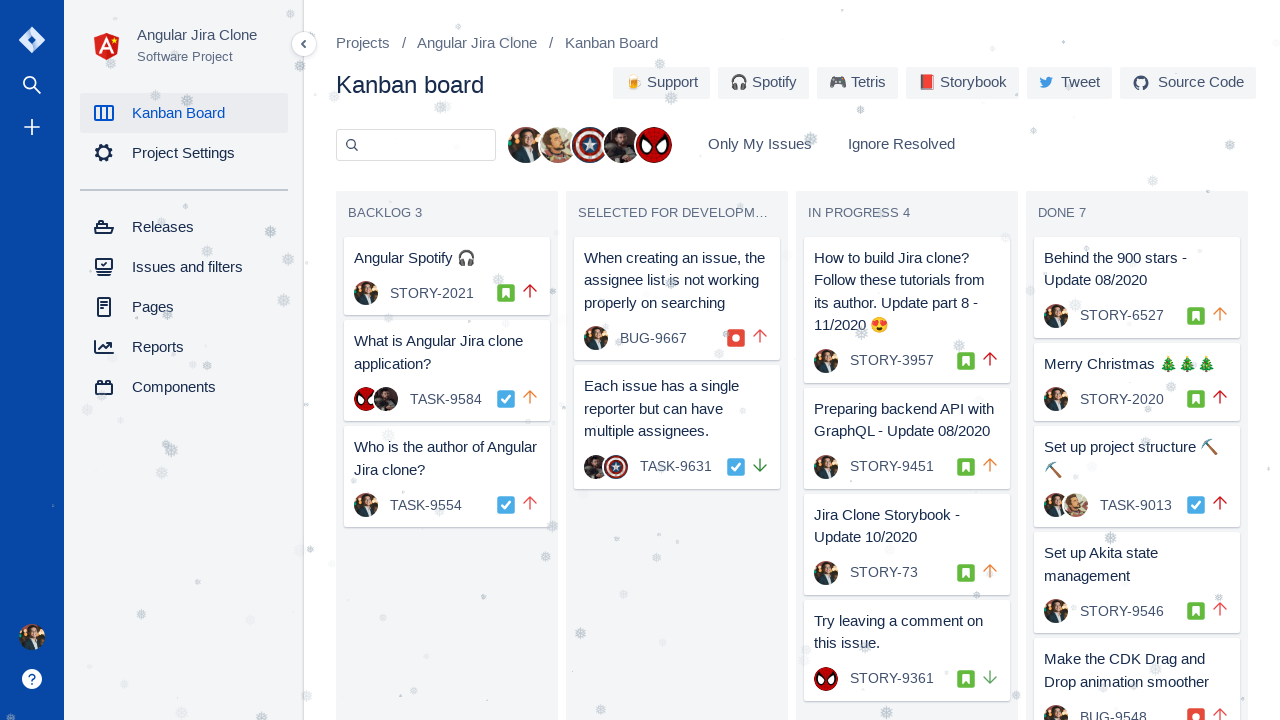

Retrieved task ID: TASK-9013
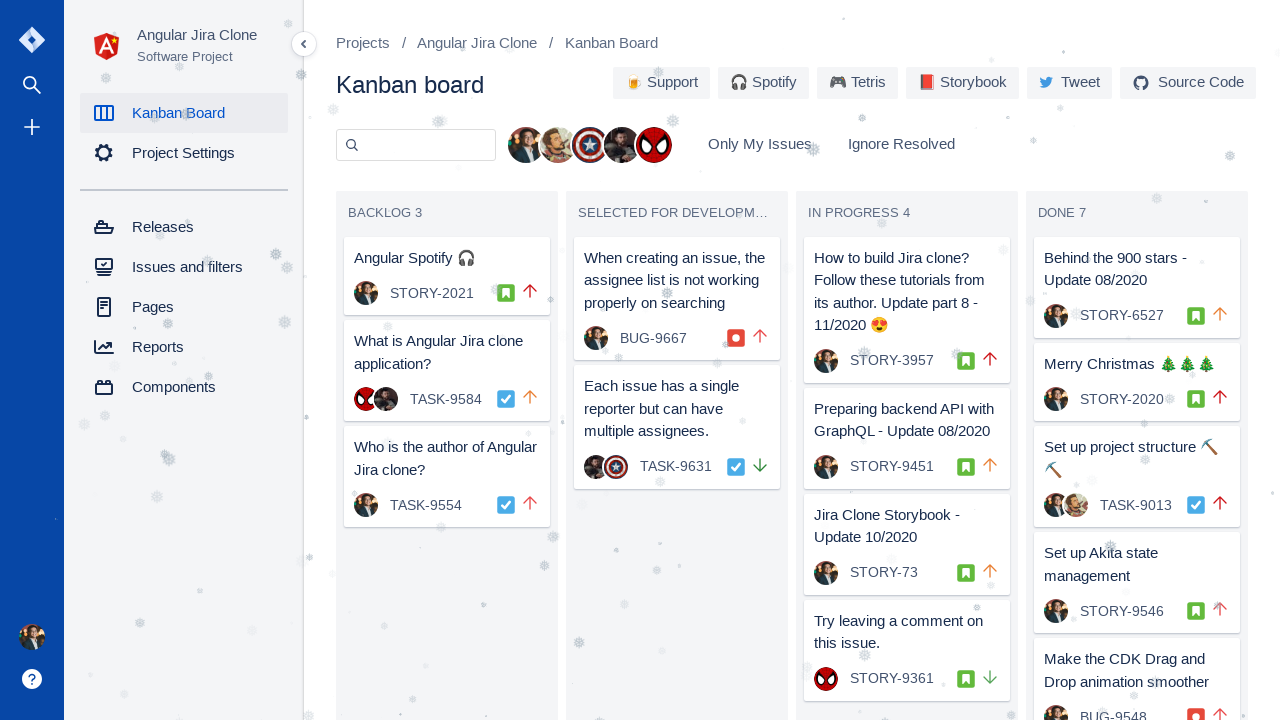

Verified task ID 'TASK-9013' is unique
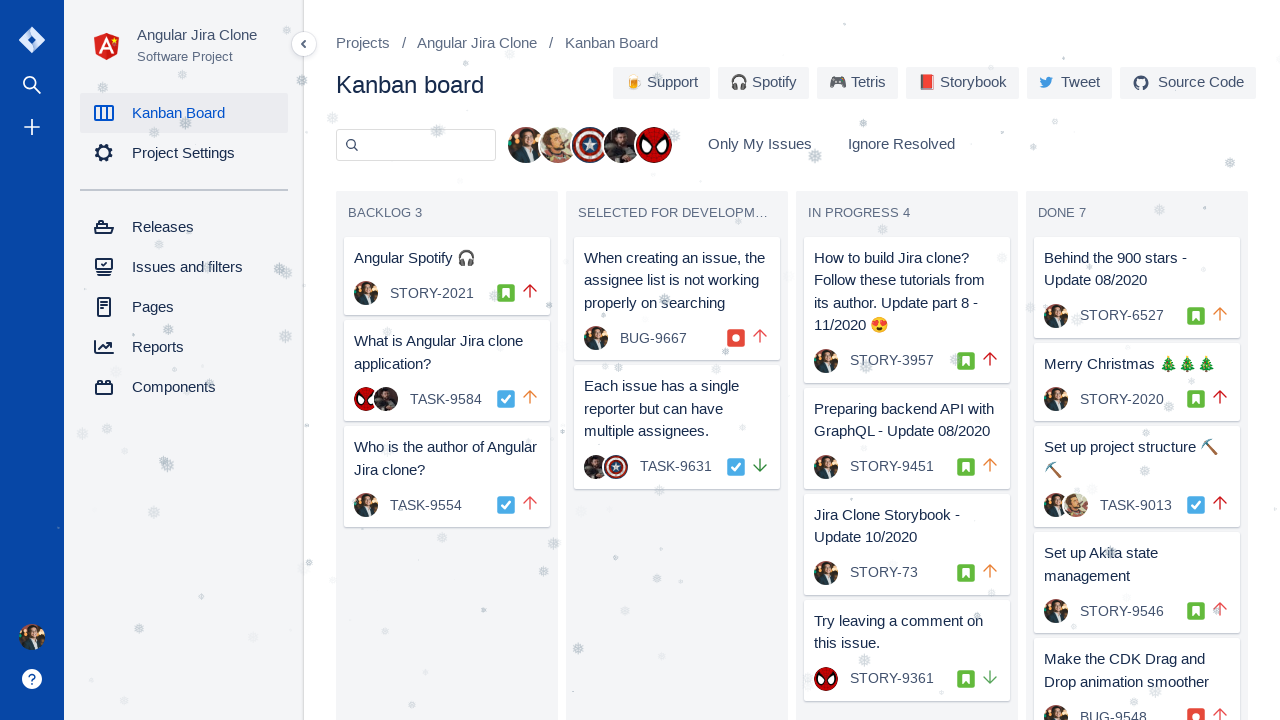

Retrieved task ID: STORY-9546
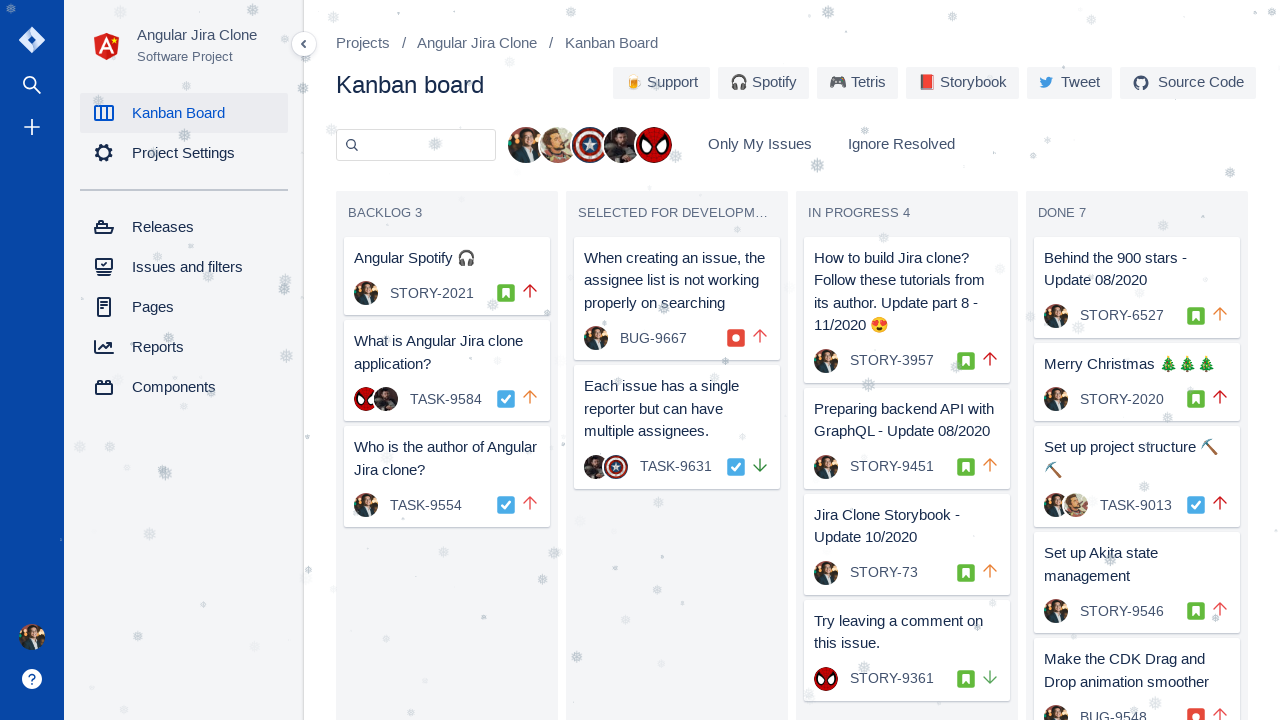

Verified task ID 'STORY-9546' is unique
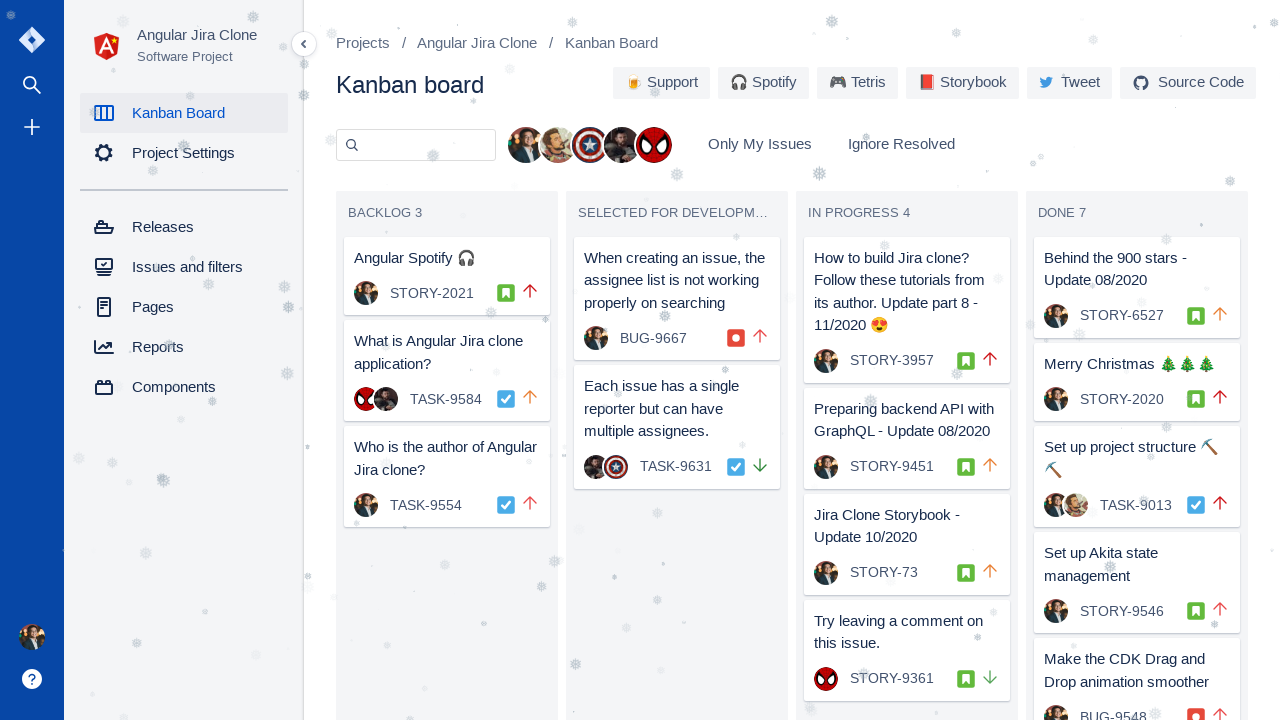

Retrieved task ID: BUG-9548
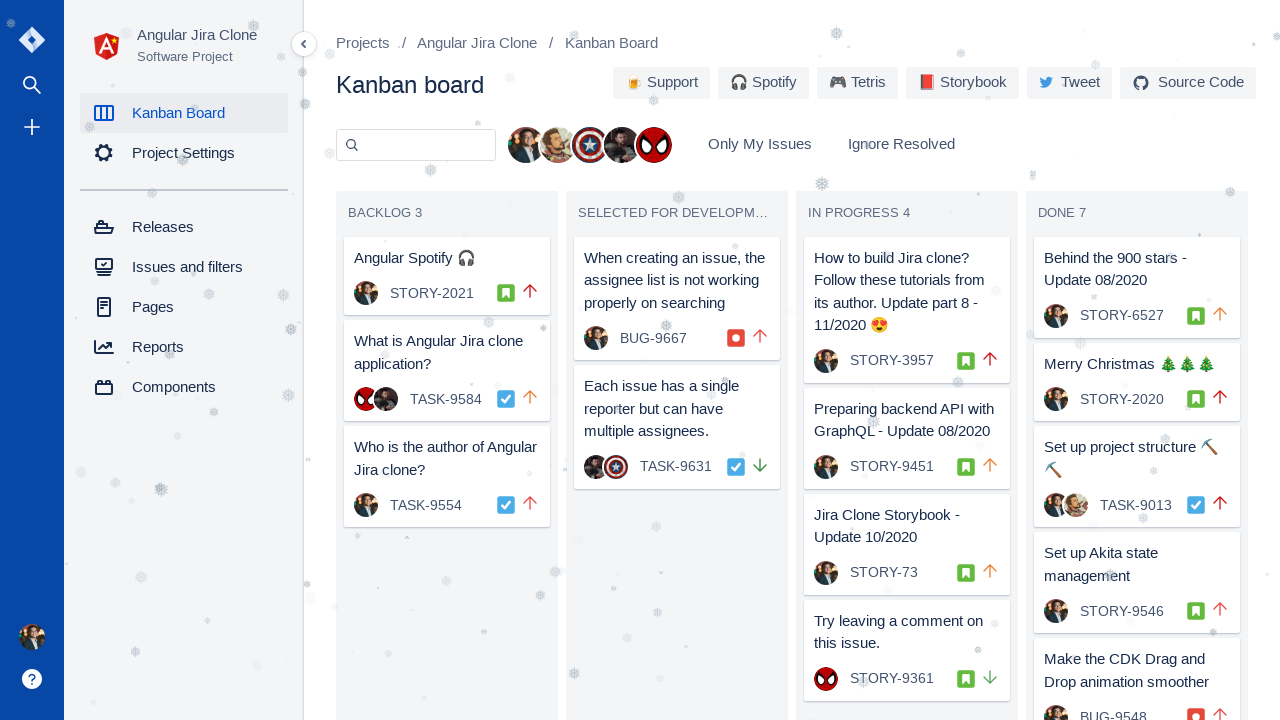

Verified task ID 'BUG-9548' is unique
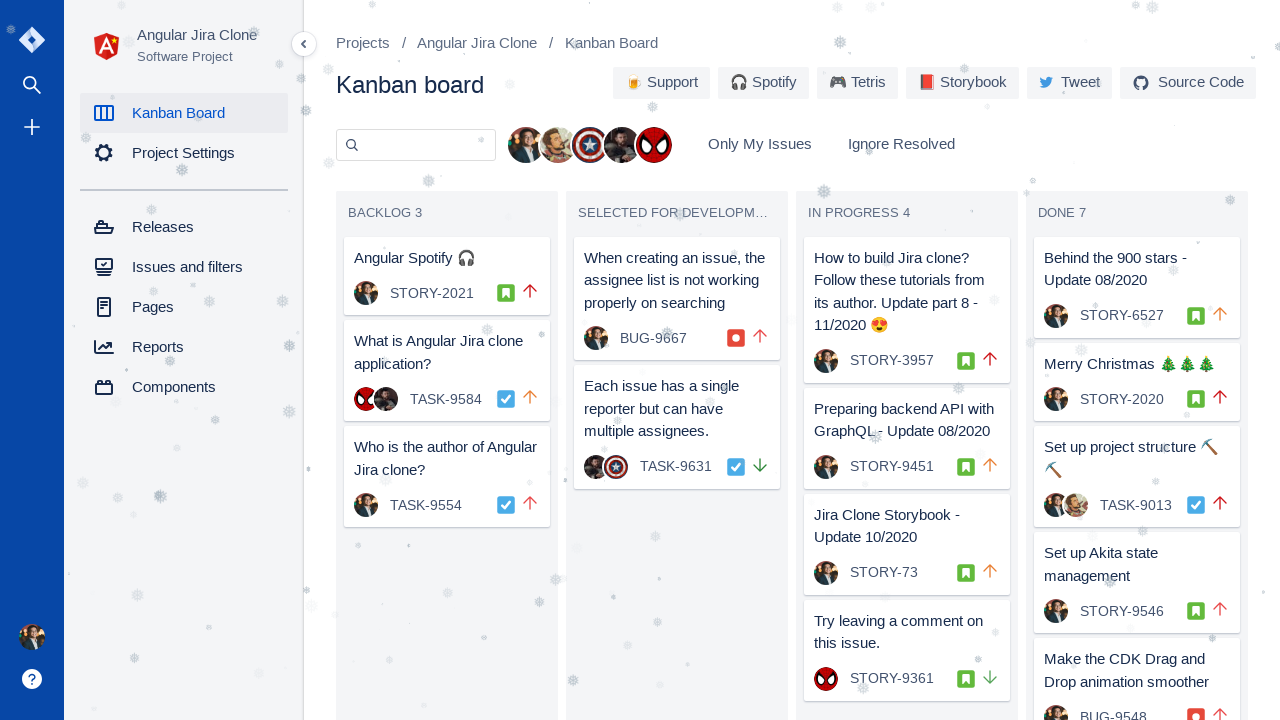

Retrieved task ID: BUG-9665
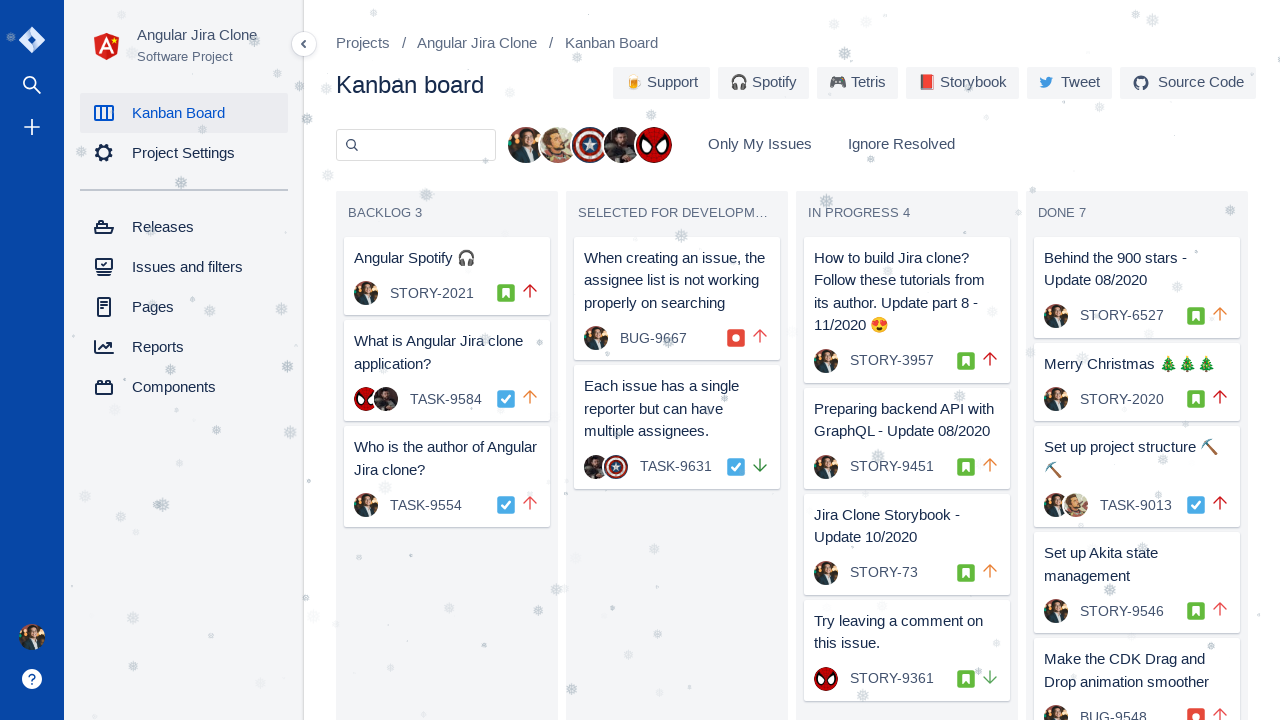

Verified task ID 'BUG-9665' is unique
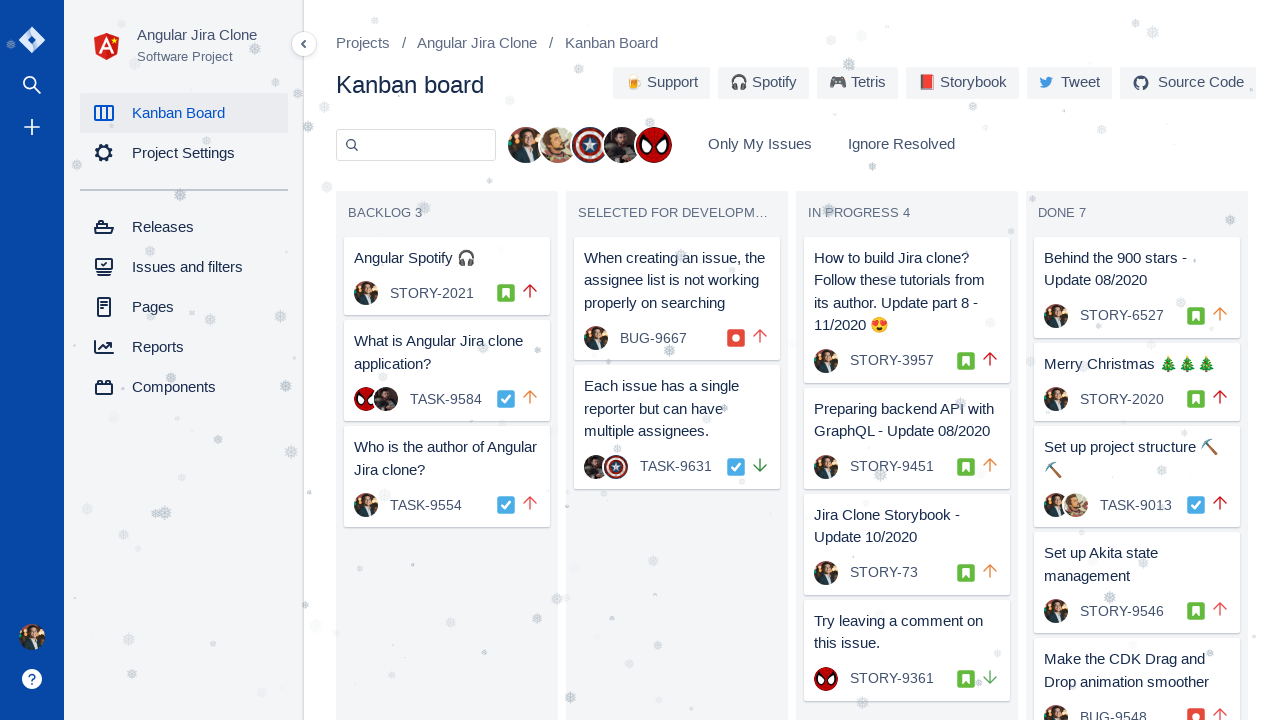

Retrieved task ID: TASK-9210
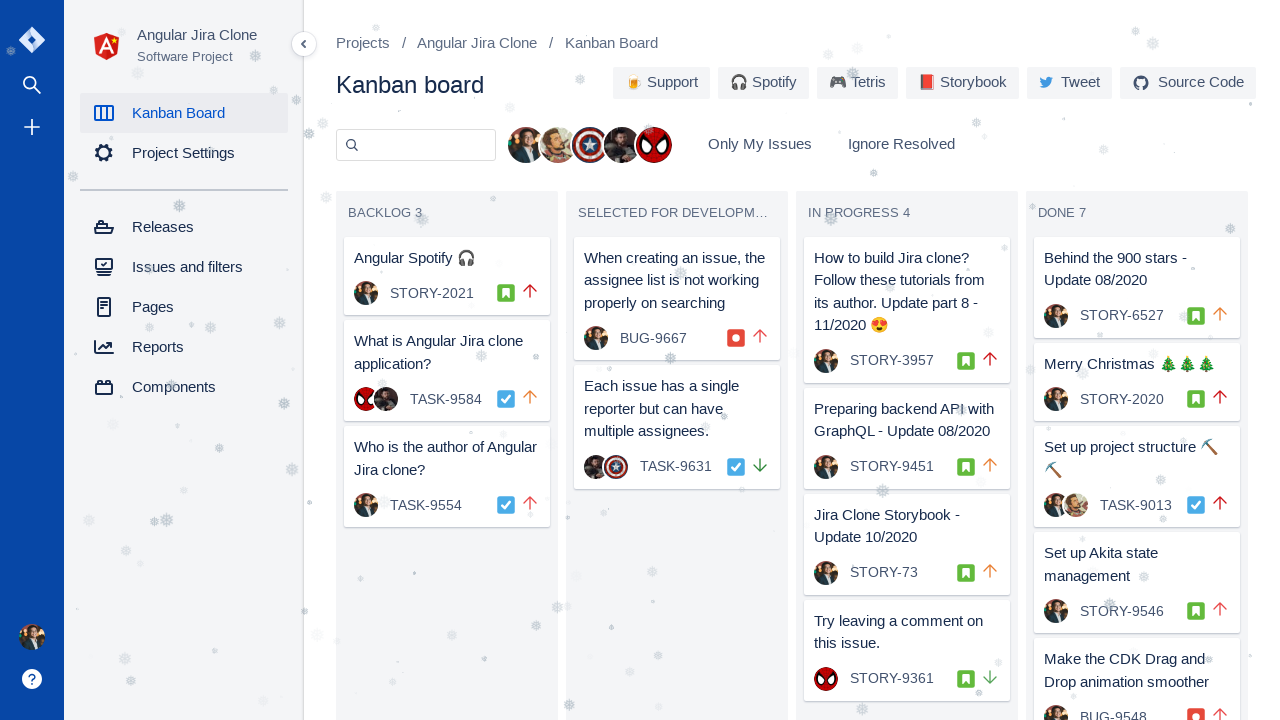

Verified task ID 'TASK-9210' is unique
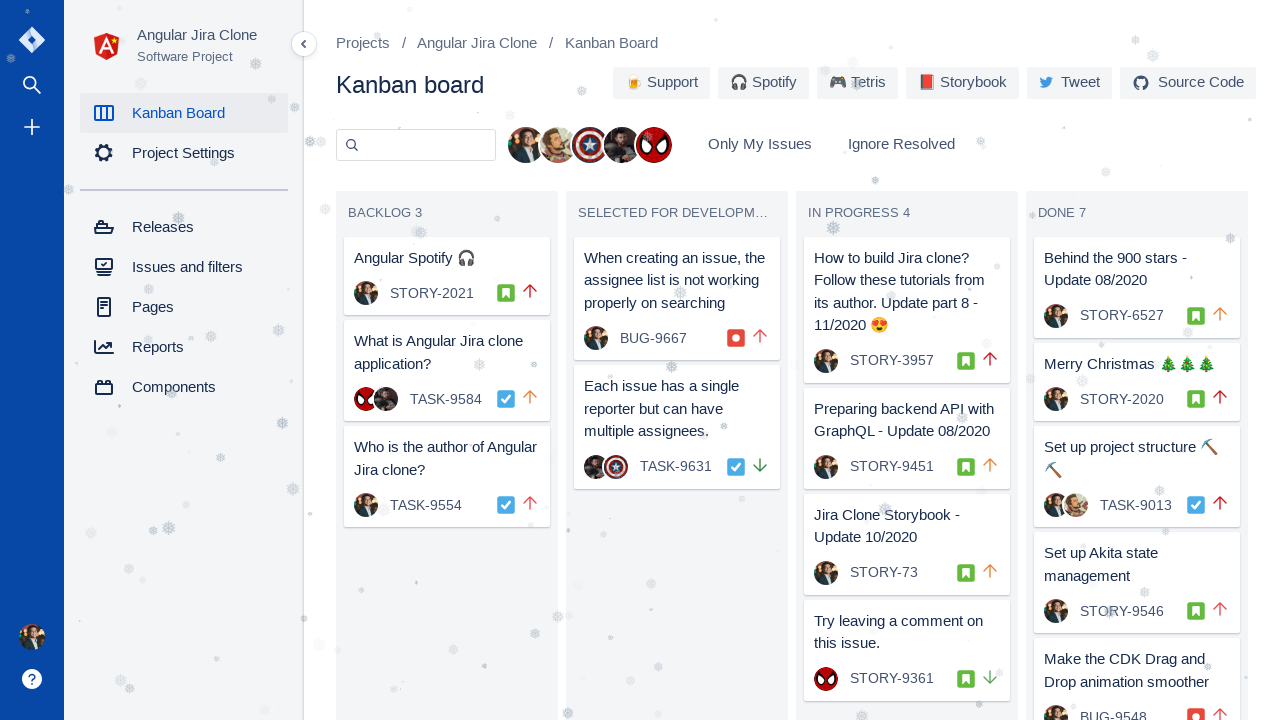

All task IDs verified as unique - Total unique IDs: 16
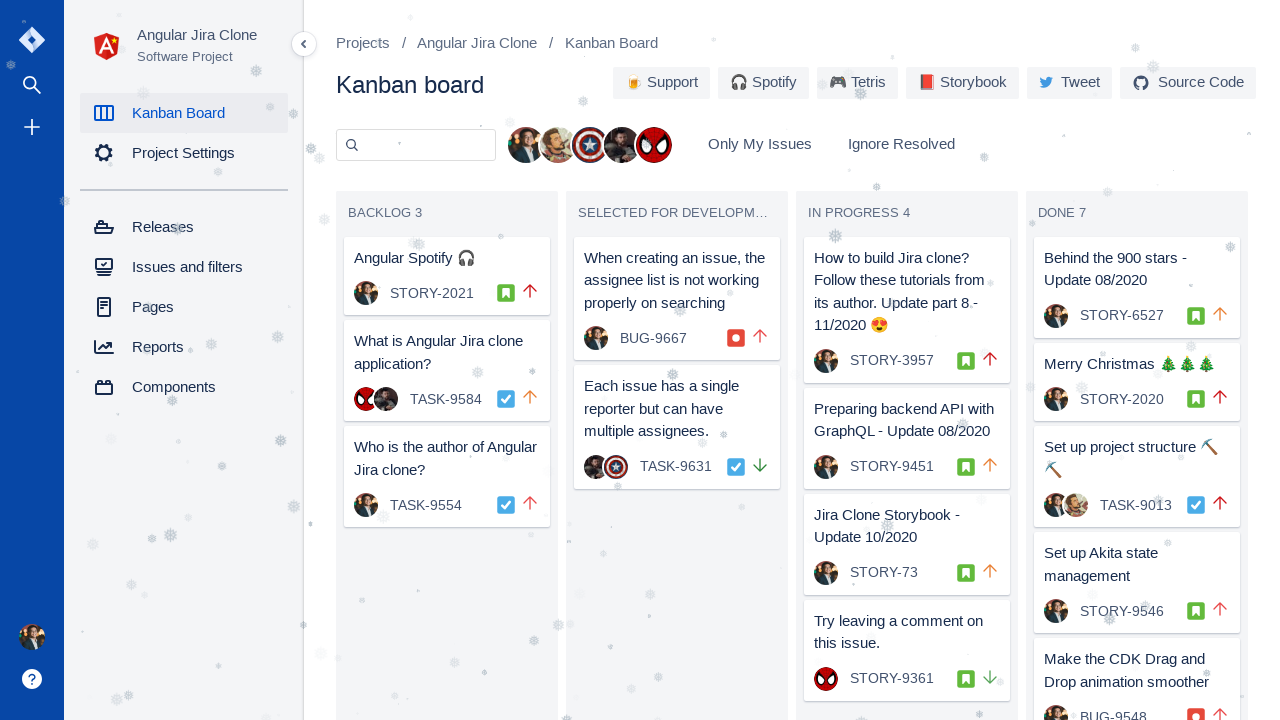

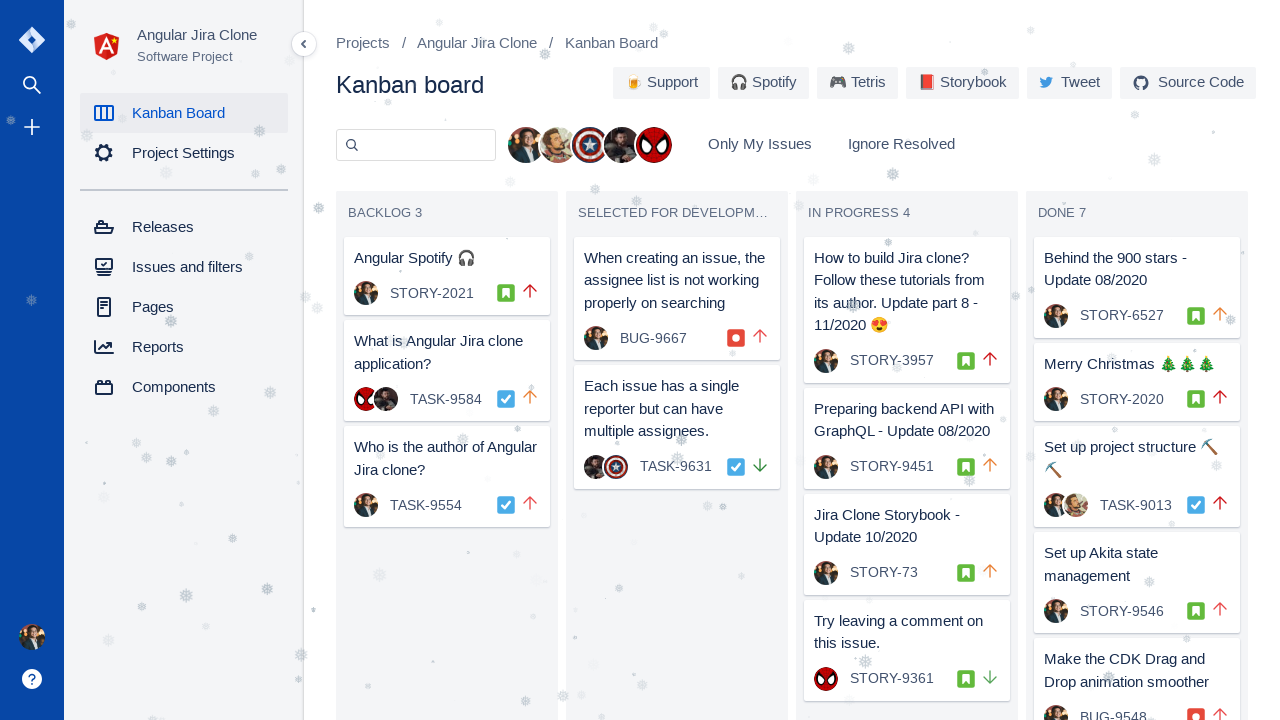